Tests successful contact form submission by filling all mandatory fields and clicking Submit, then verifying the success alert message appears

Starting URL: http://jupiter.cloud.planittesting.com

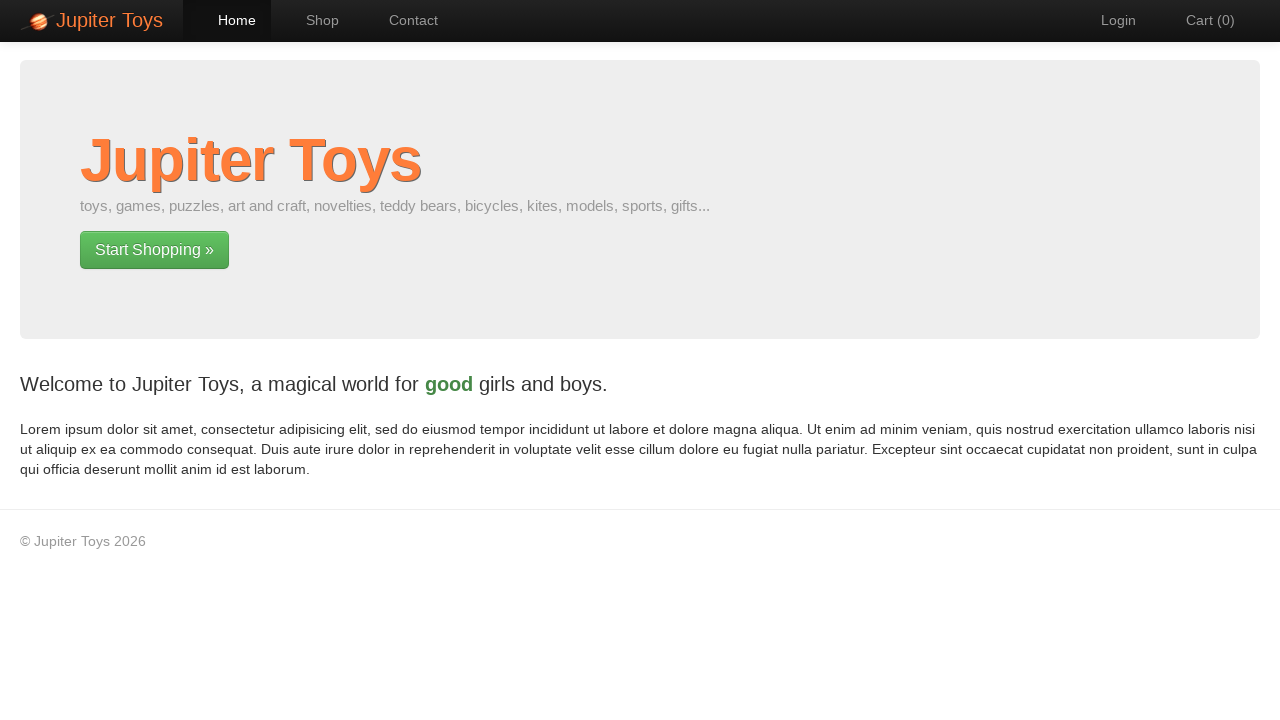

Clicked Contact navigation link at (404, 20) on #nav-contact
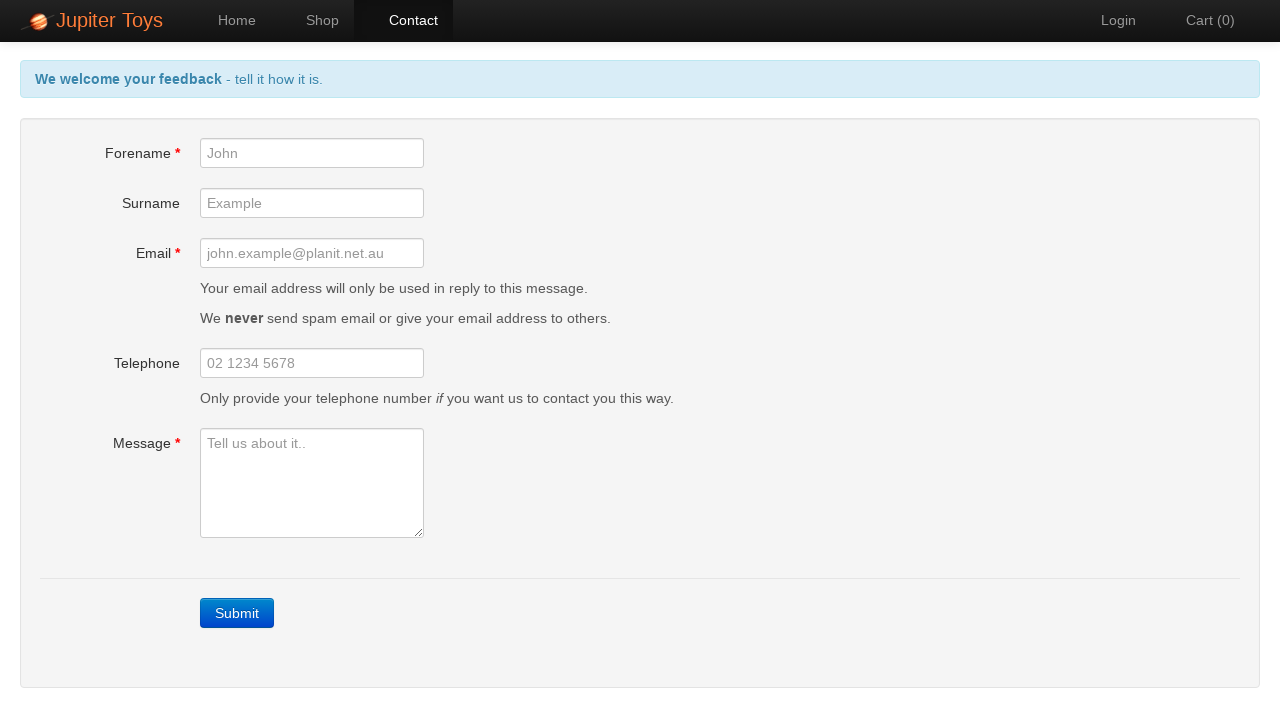

Submit button loaded
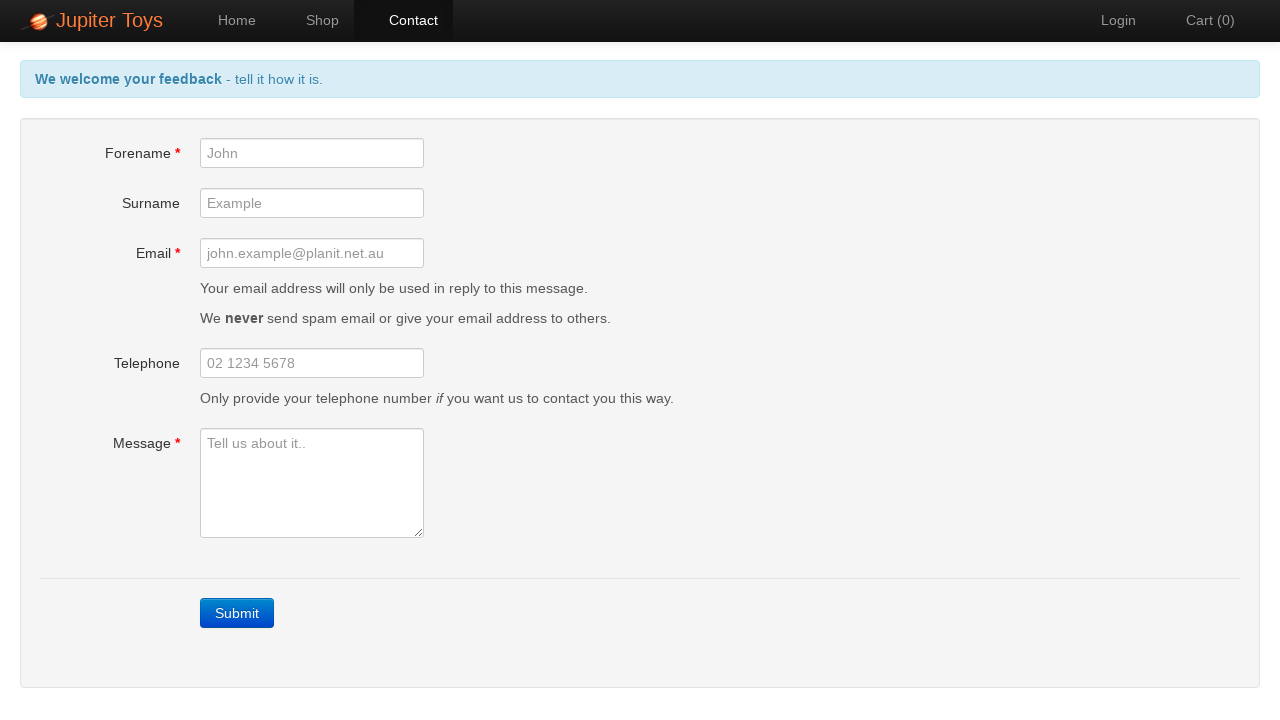

Filled forename field with 'Michael Chen' on #forename
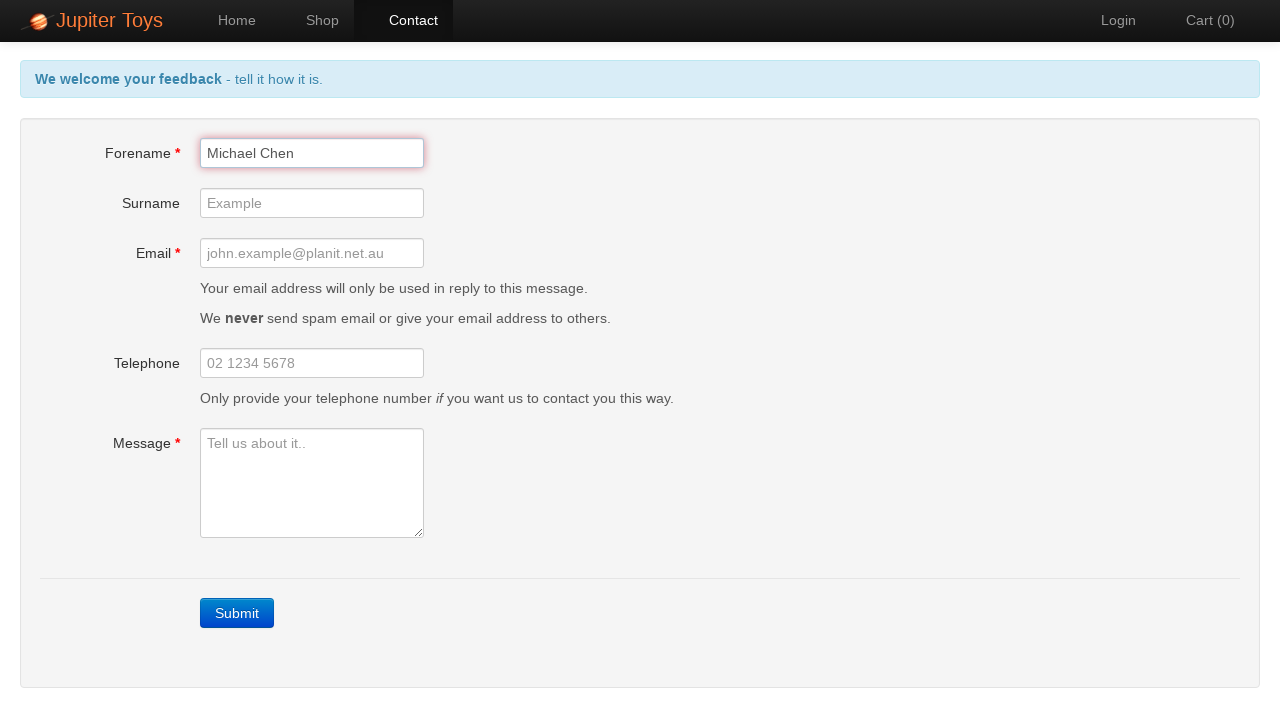

Filled email field with 'michael.chen@example.org' on #email
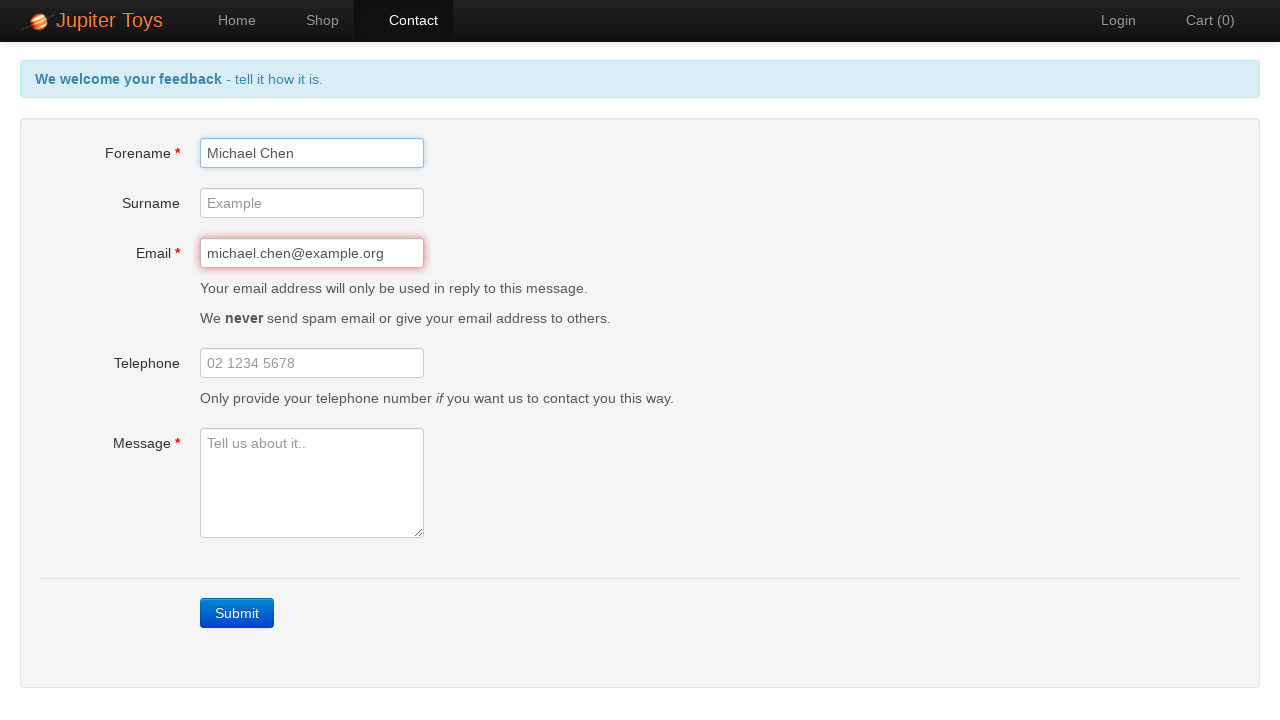

Filled message field with inquiry text on #message
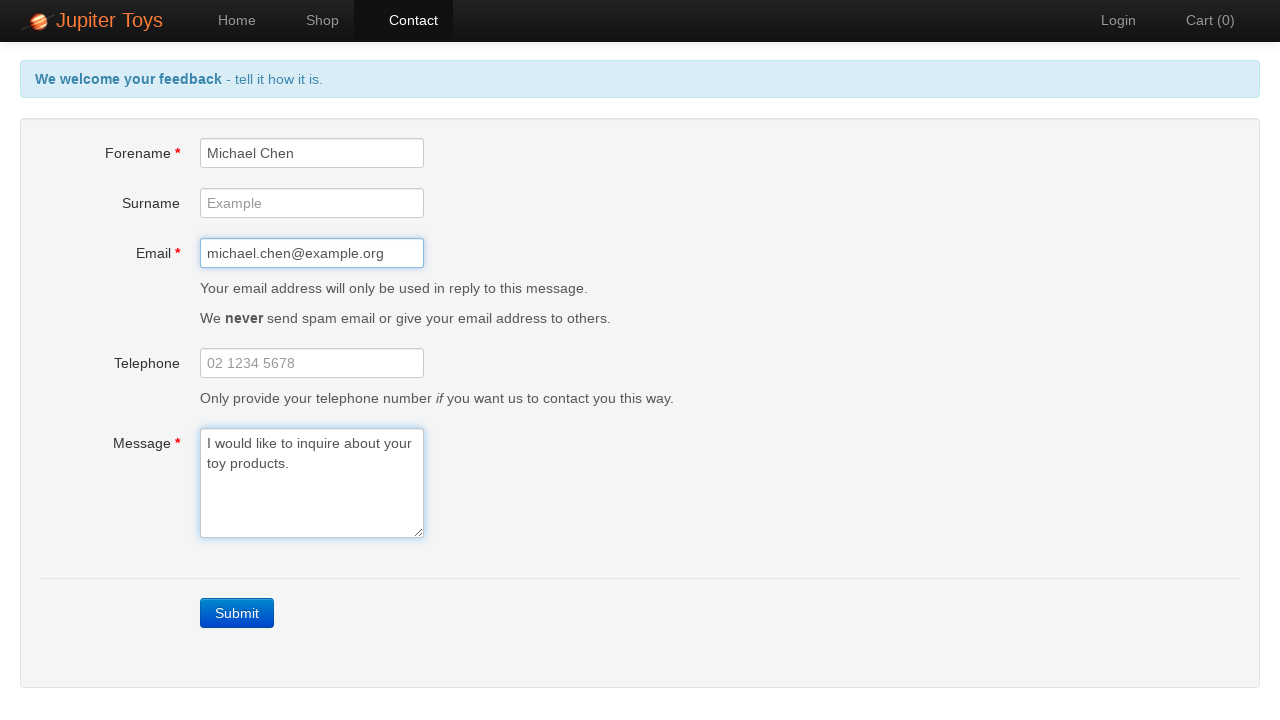

Clicked Submit button to submit contact form at (237, 613) on text=Submit
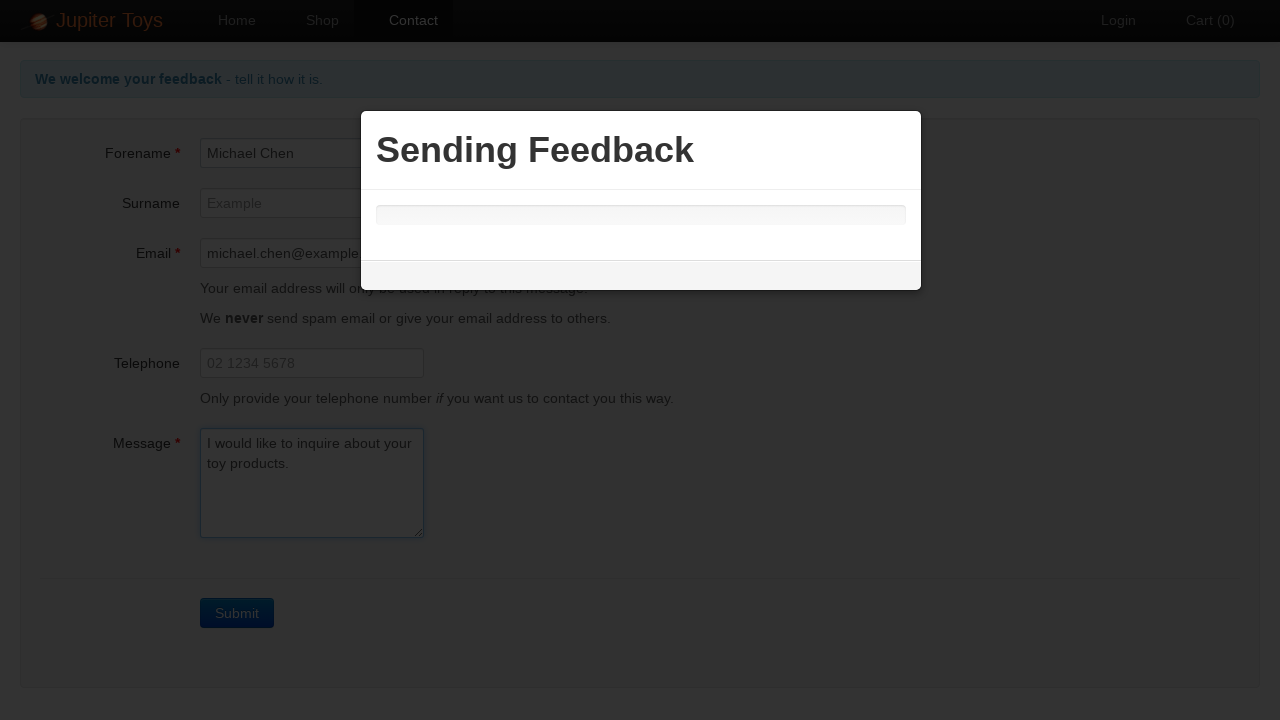

Success alert message appeared
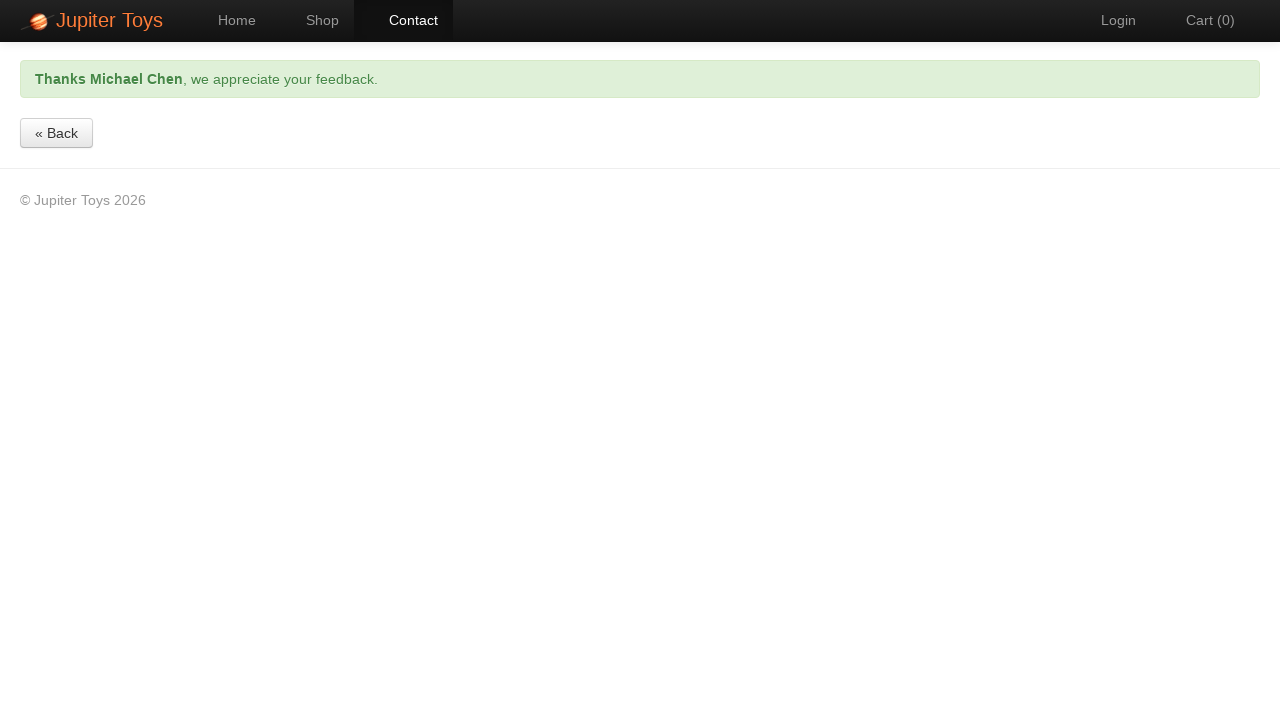

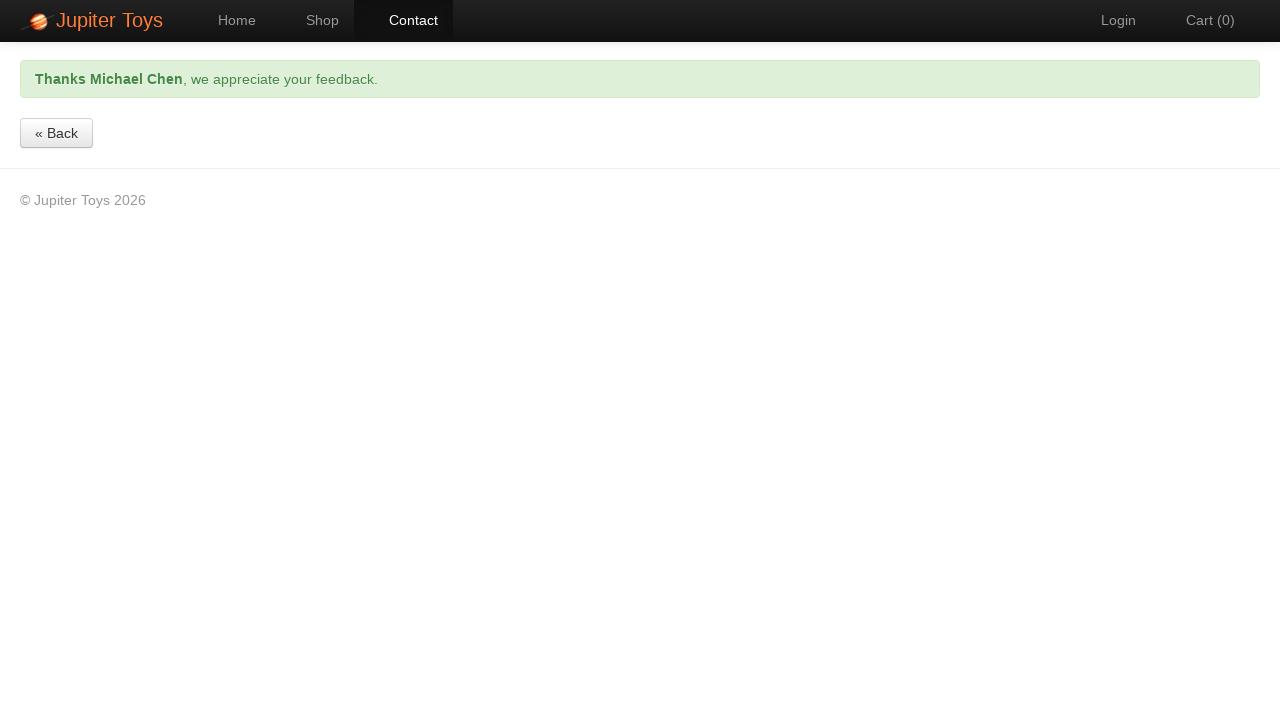